Tests JavaScript alert dialog by clicking a button to trigger an alert and accepting it

Starting URL: https://bonigarcia.dev/selenium-webdriver-java/dialog-boxes.html

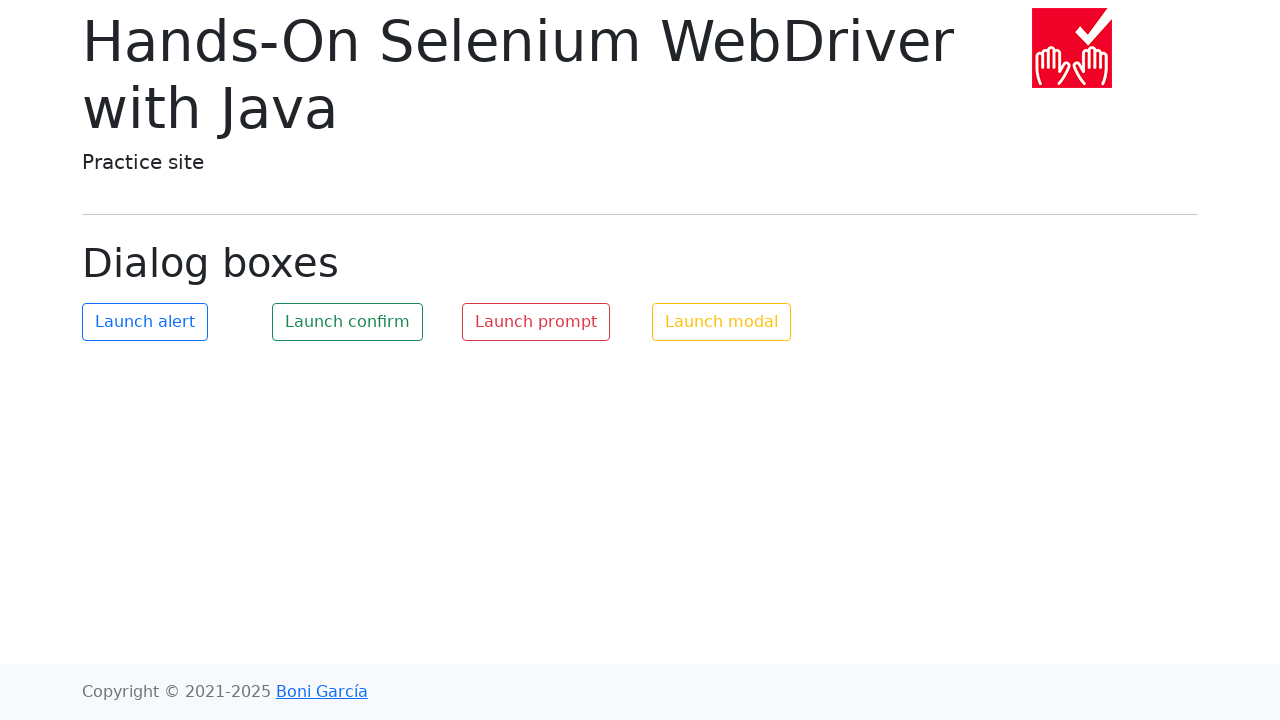

Navigated to dialog boxes test page
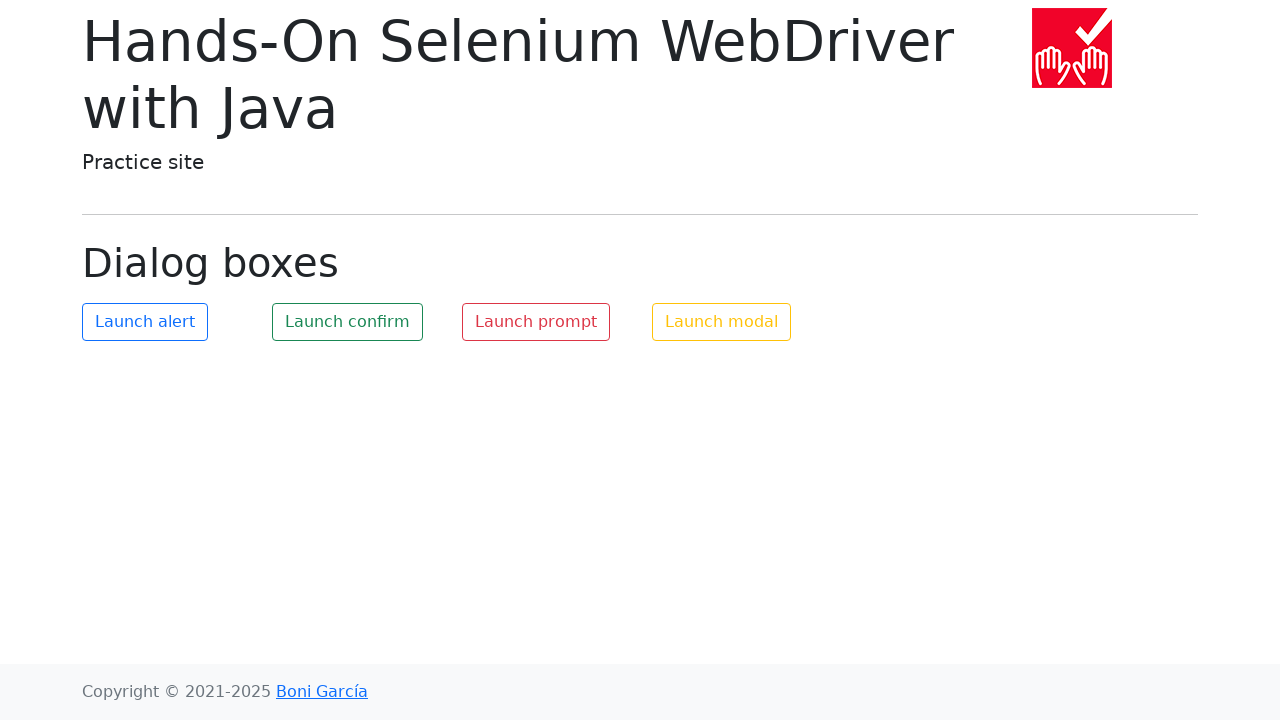

Clicked button to trigger JavaScript alert dialog at (145, 322) on #my-alert
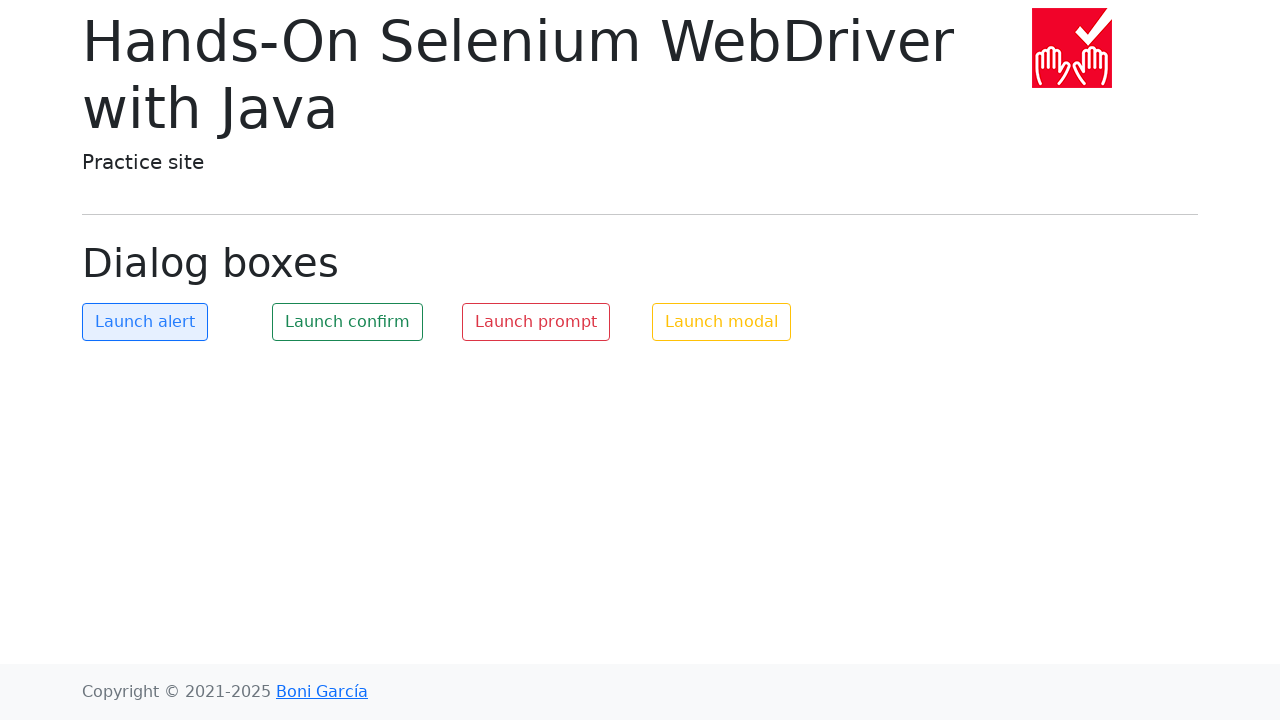

Set up dialog handler to accept alert
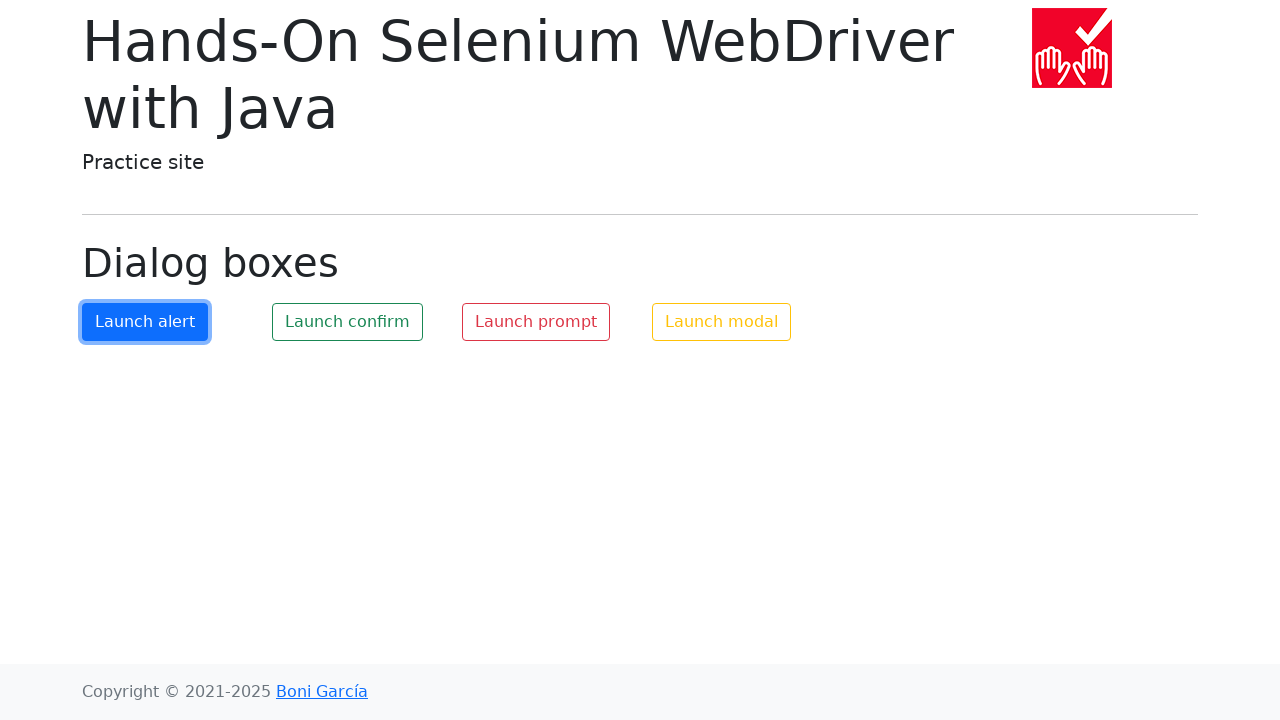

Waited for alert to be processed
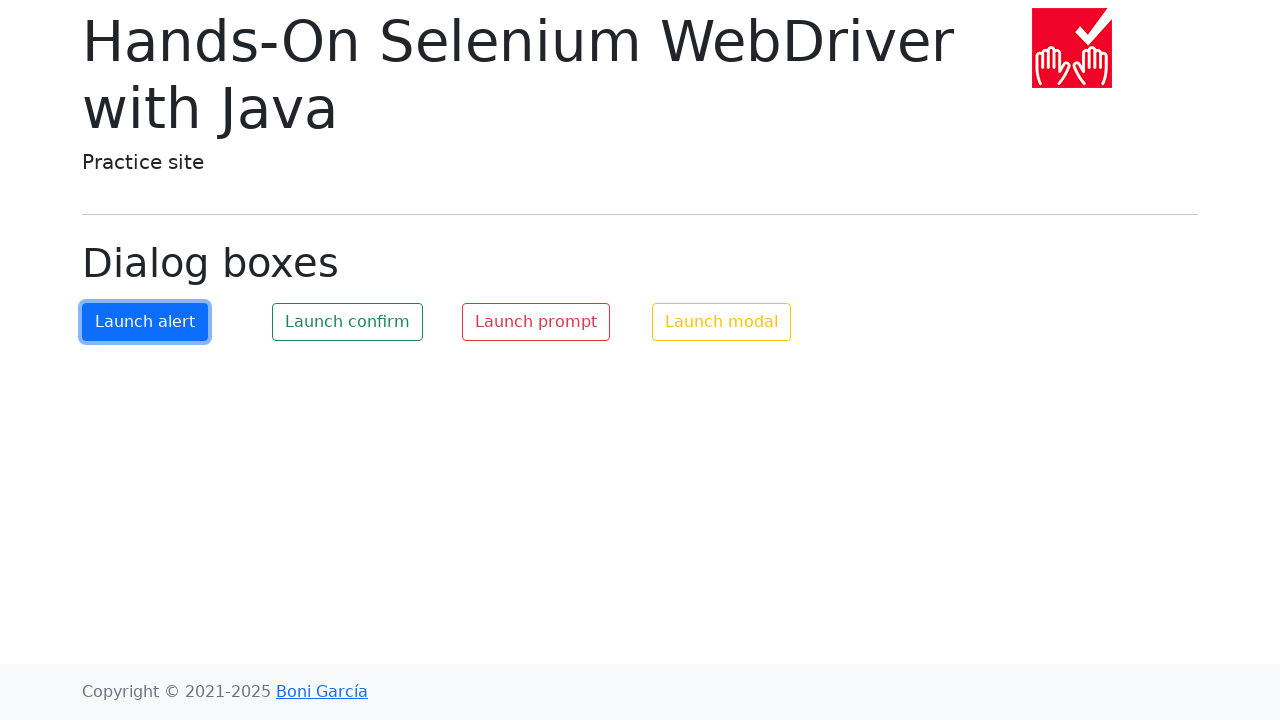

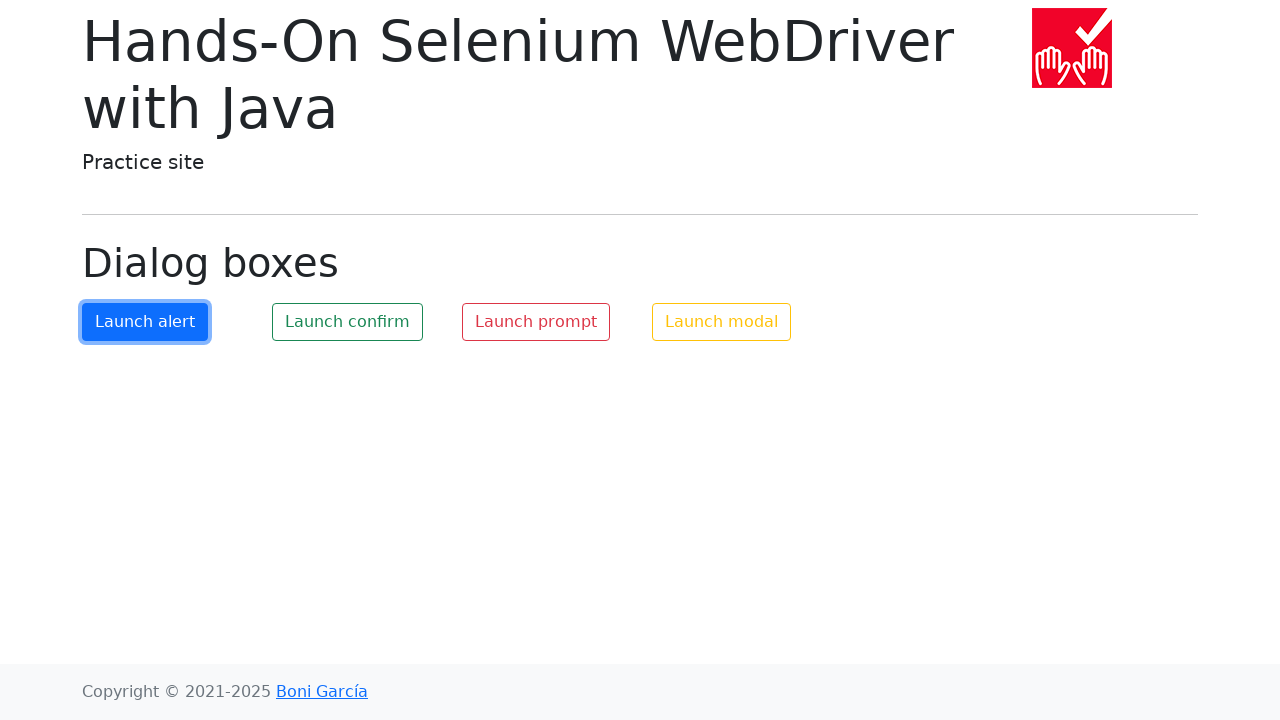